Tests that a patient cannot be added without providing a username/name

Starting URL: https://sitetc1kaykywaleskabreno.vercel.app/admin

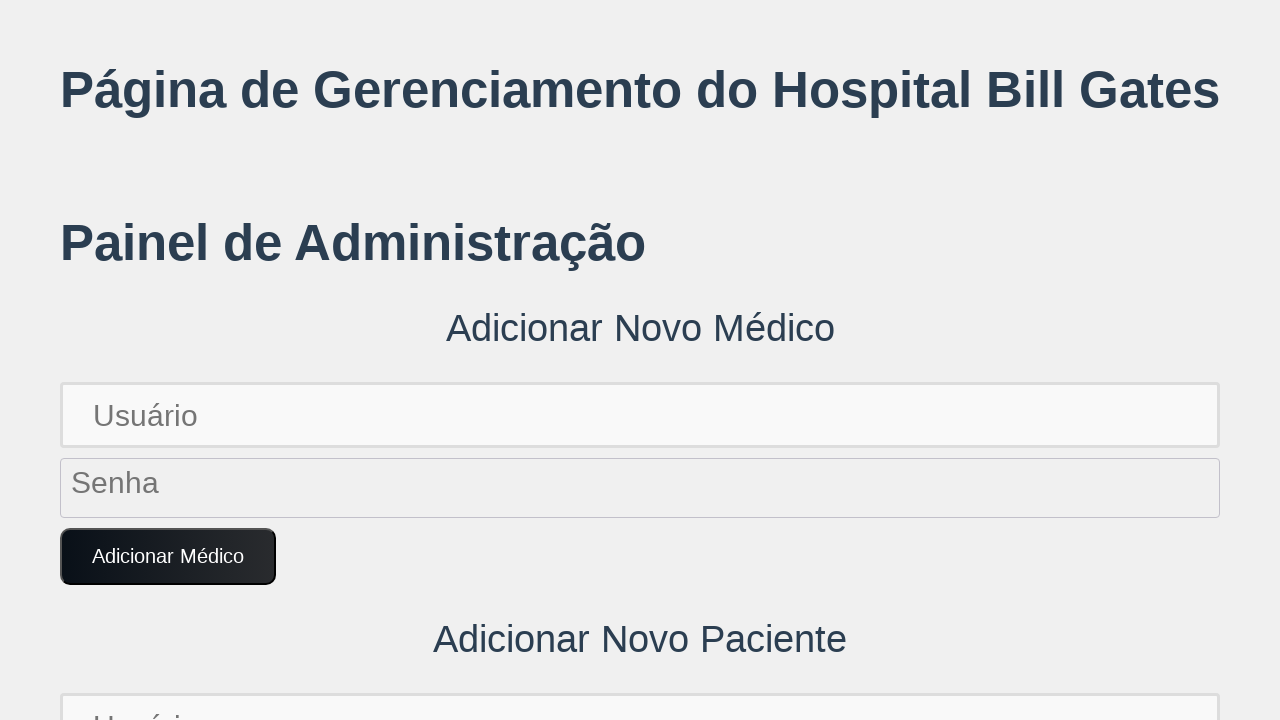

Set up dialog handler to accept dialogs
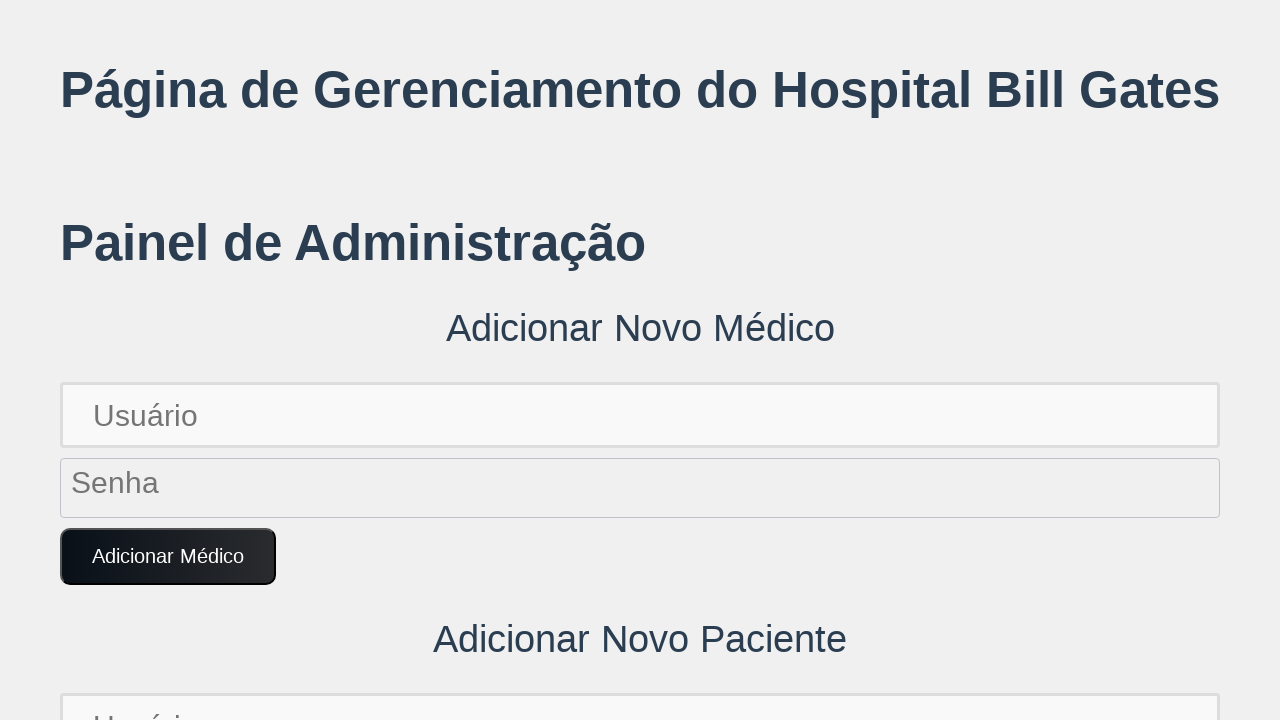

Generated unique password for patient
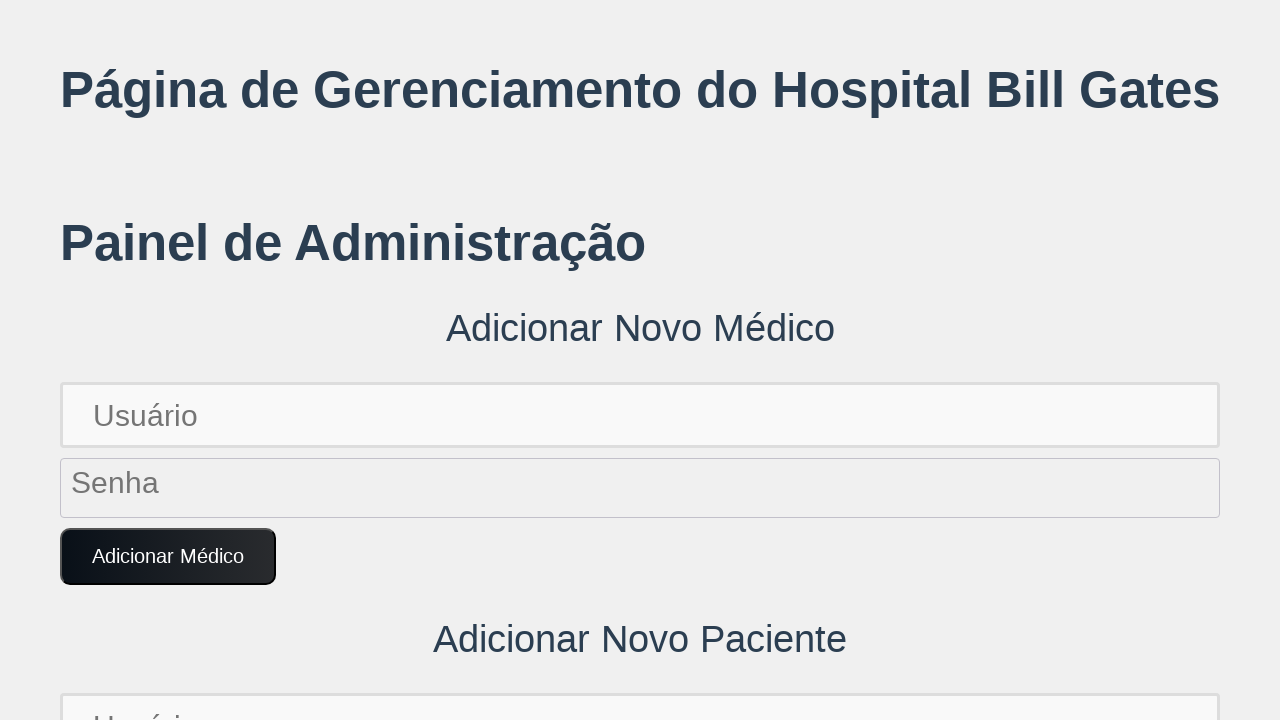

Filled patient password field with generated password on input[placeholder='Senha'] >> nth=1
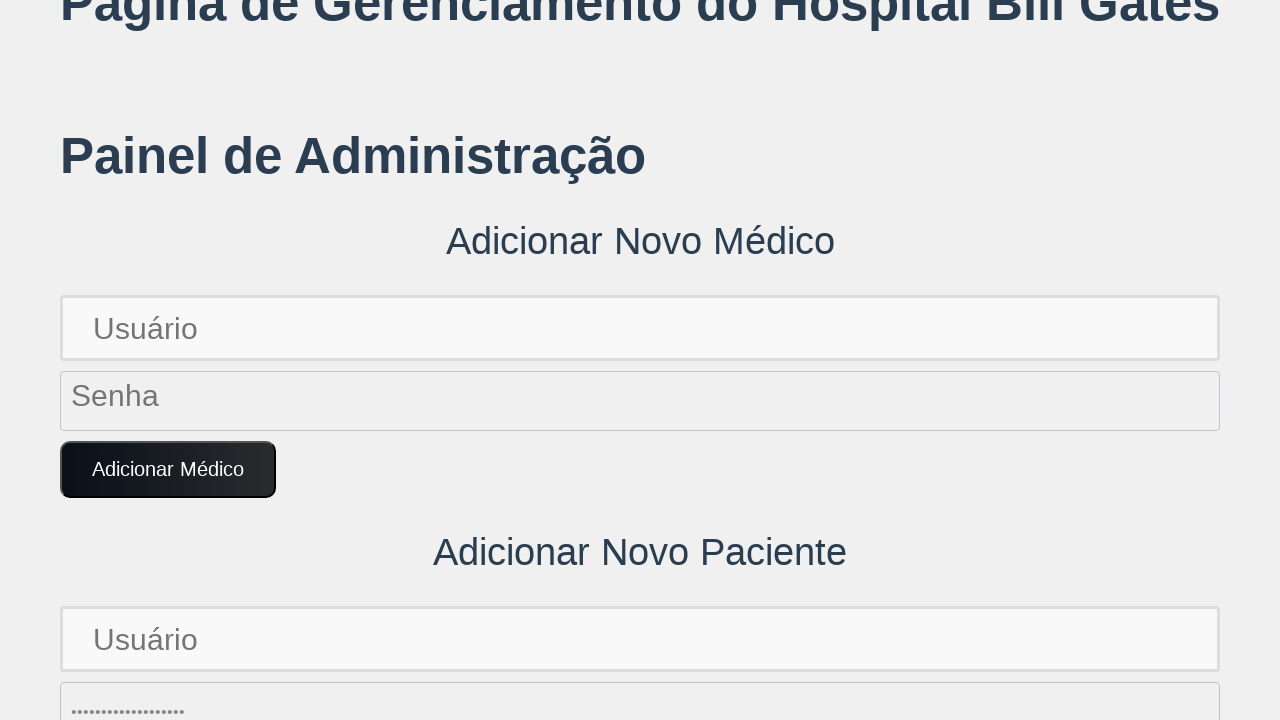

Clicked 'Adicionar Paciente' button to attempt adding patient without name at (174, 360) on button:text('Adicionar Paciente')
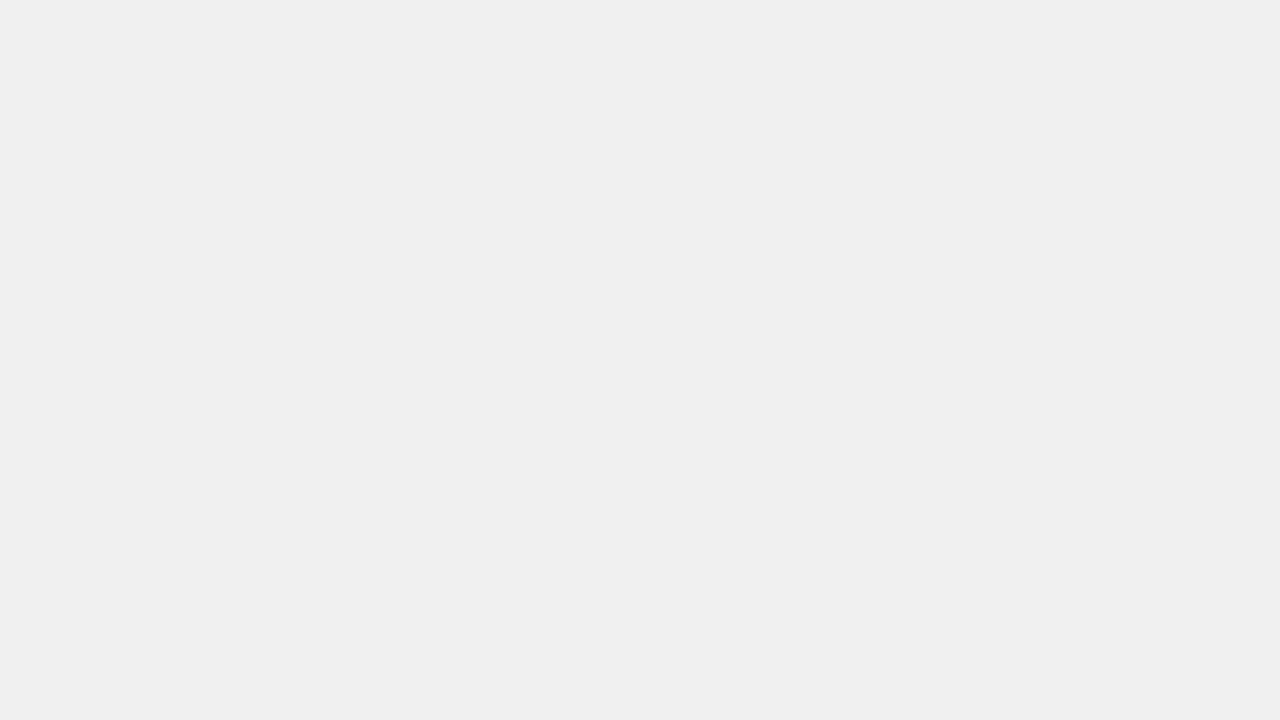

Waited for alert or validation message to appear
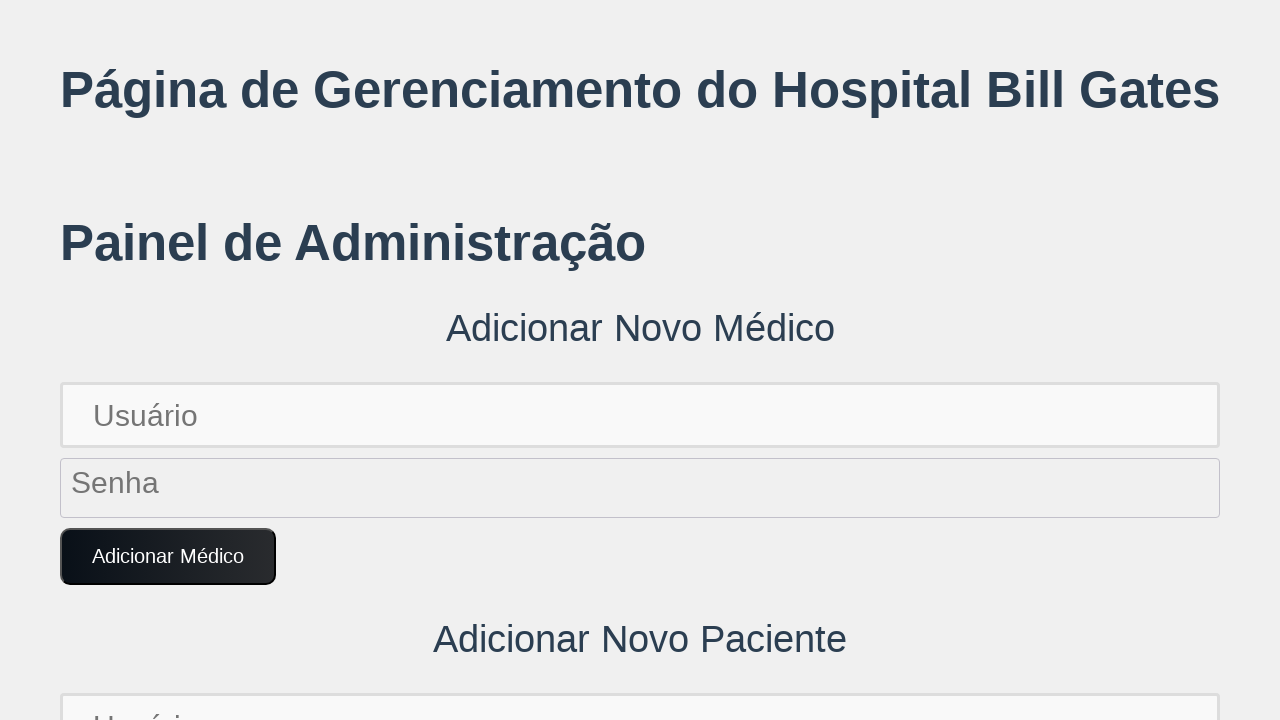

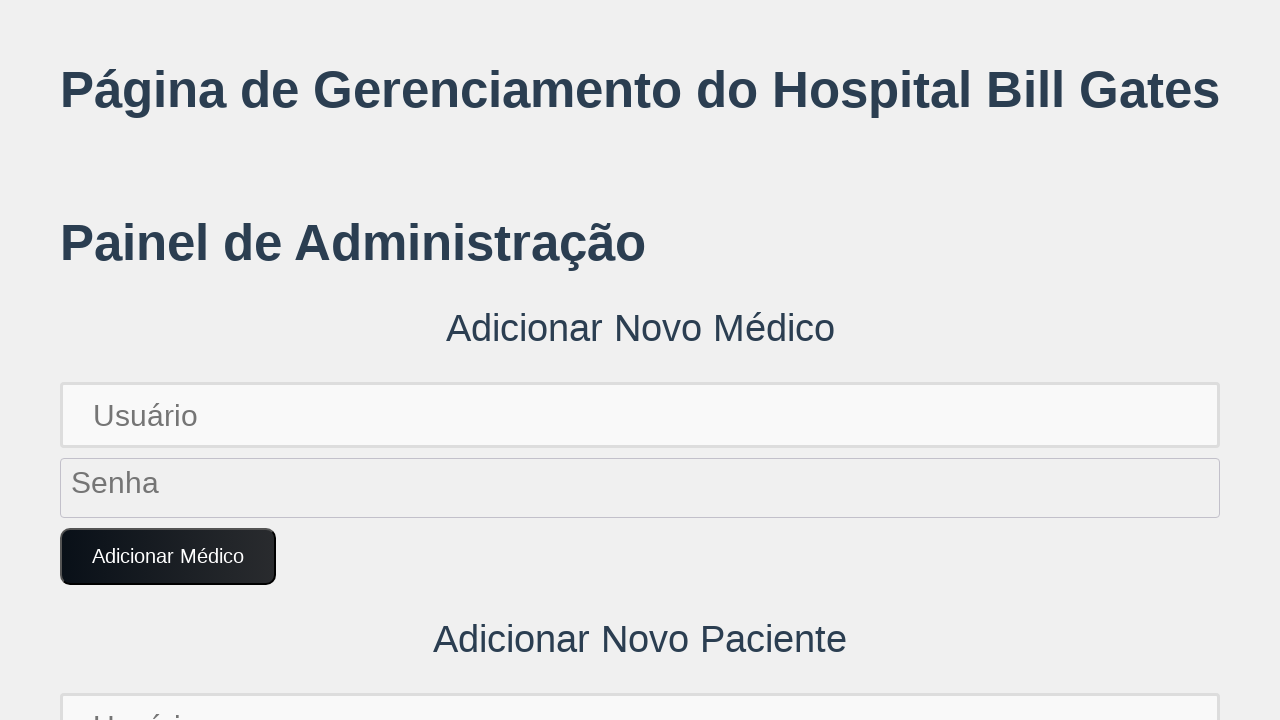